Tests the triangle calculator with two equal sides to verify it correctly identifies an isosceles triangle

Starting URL: https://testpages.eviltester.com/styled/apps/triangle/triangle001.html

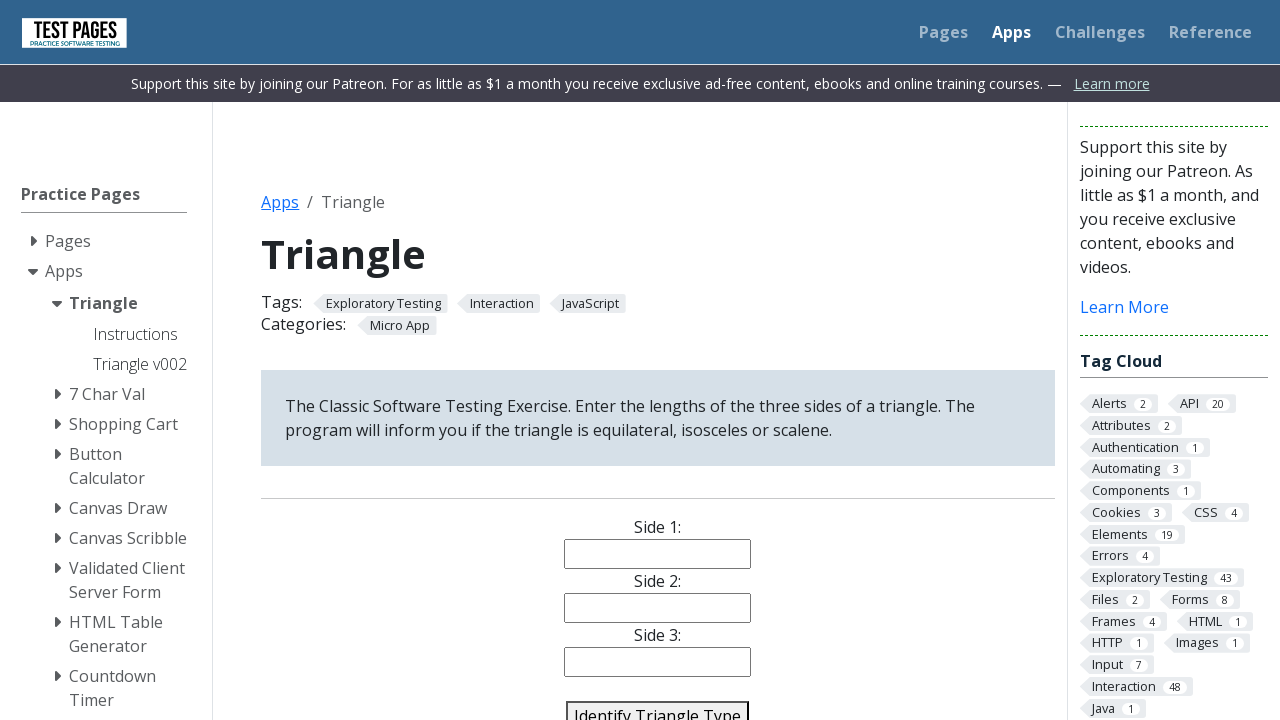

Navigated to triangle calculator application
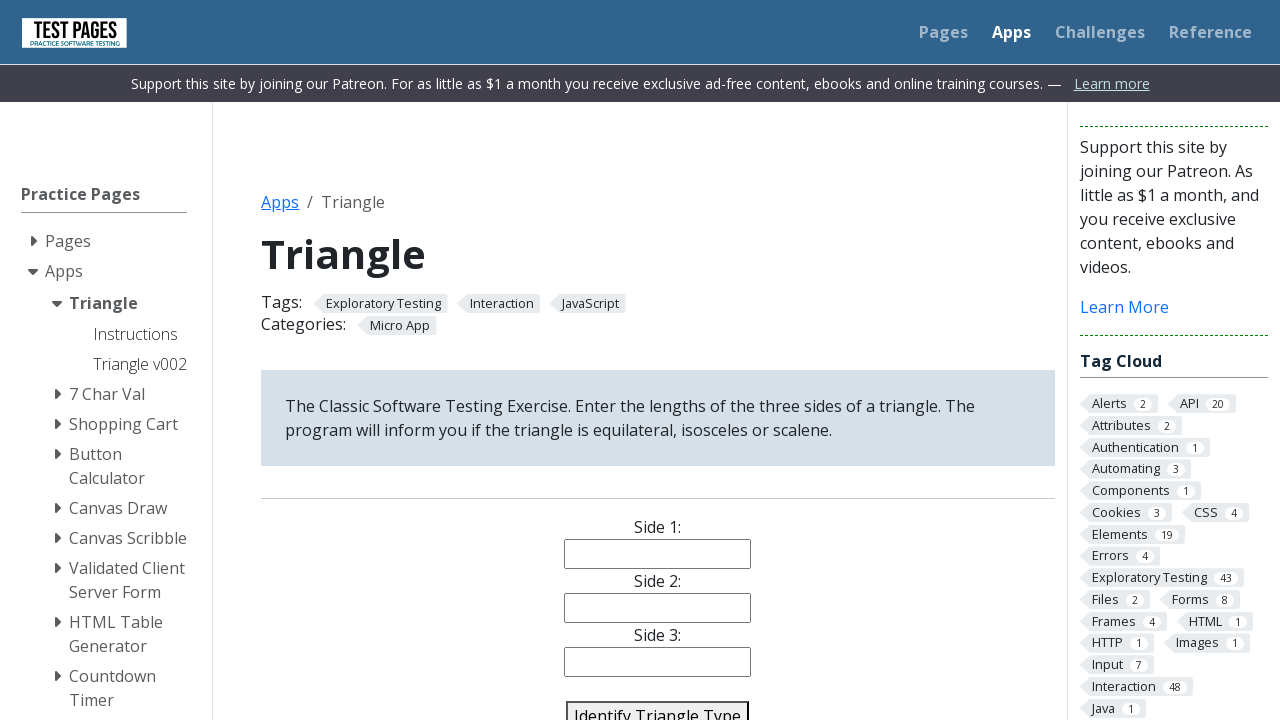

Filled side 1 with value 4 on #side1
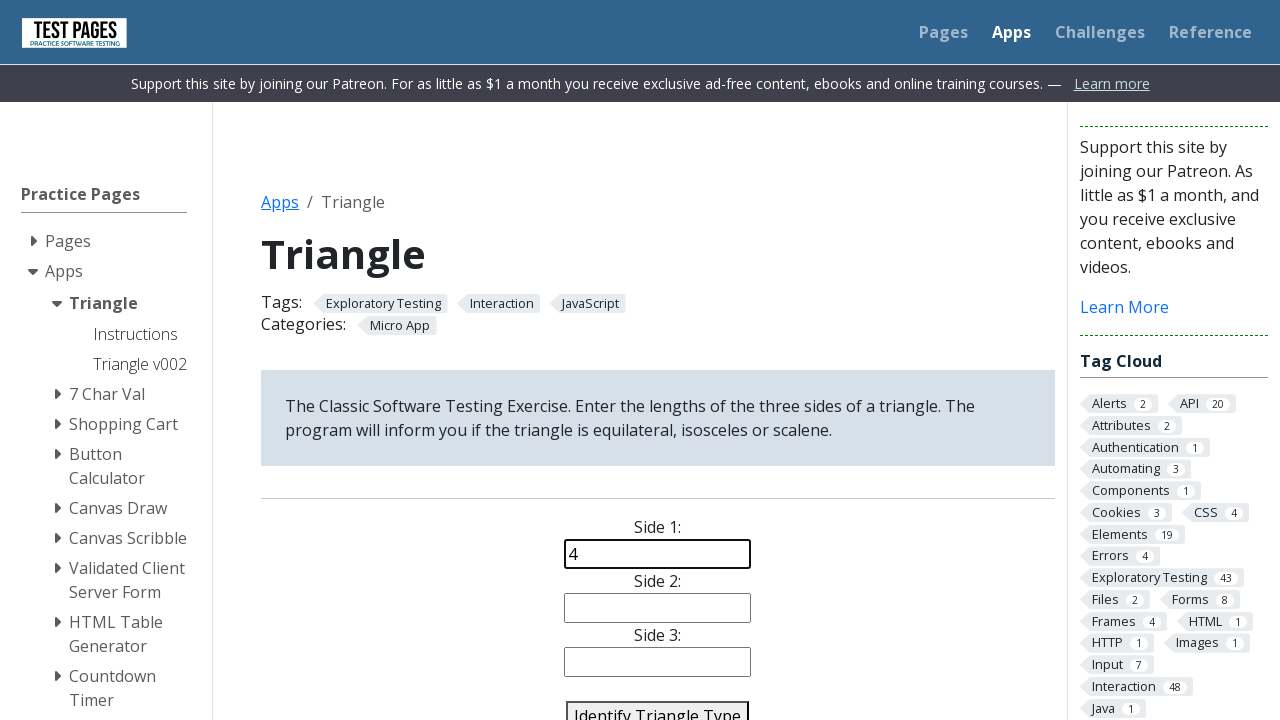

Filled side 2 with value 4 on #side2
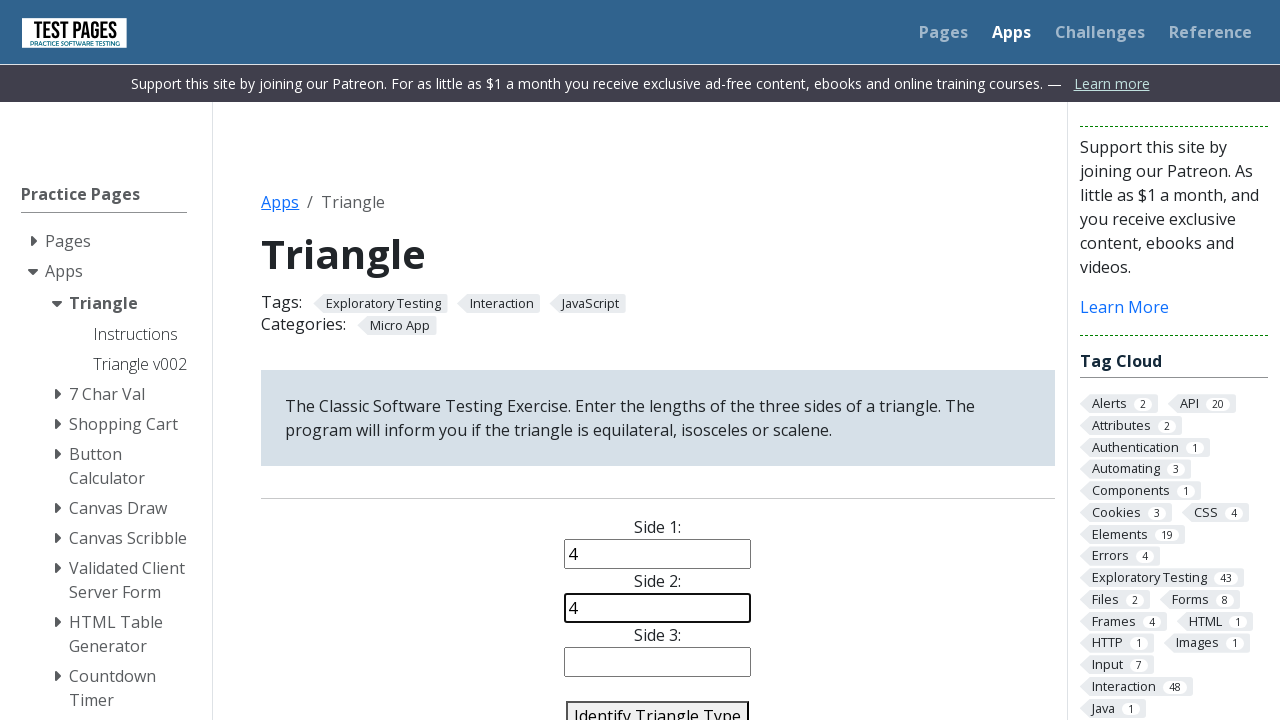

Filled side 3 with value 2 on #side3
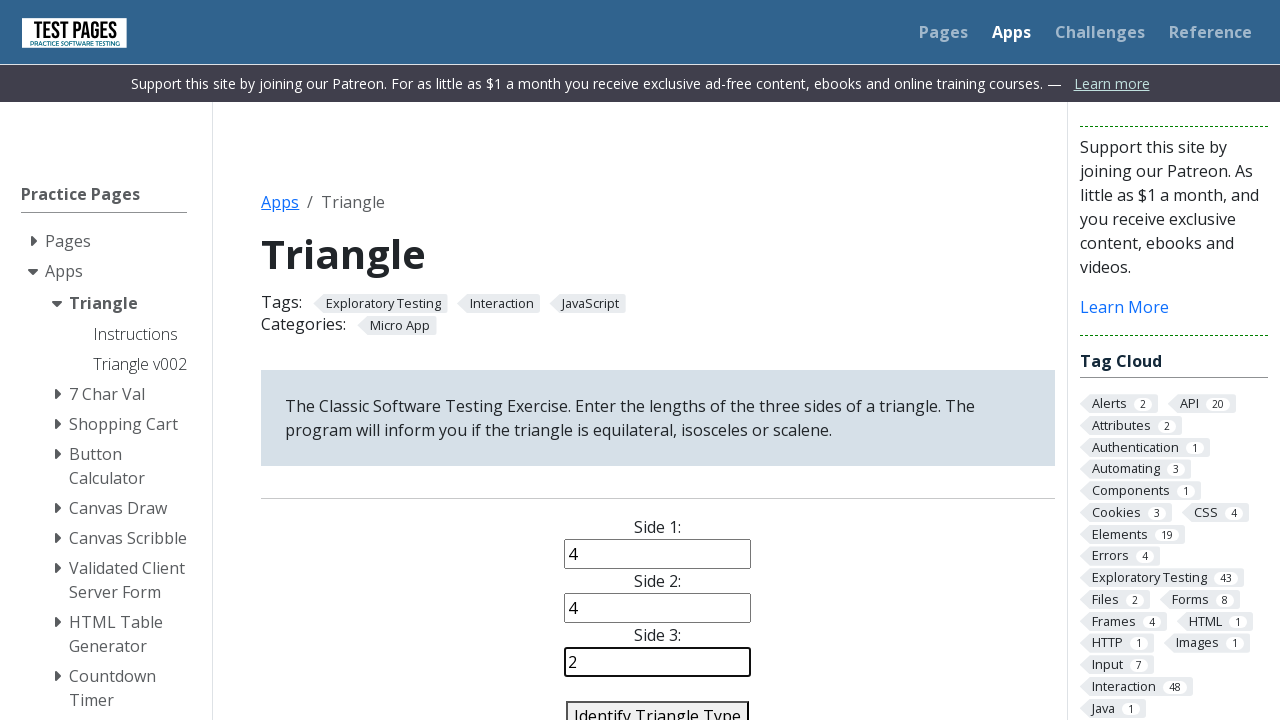

Clicked identify triangle button to analyze the triangle at (658, 705) on #identify-triangle-action
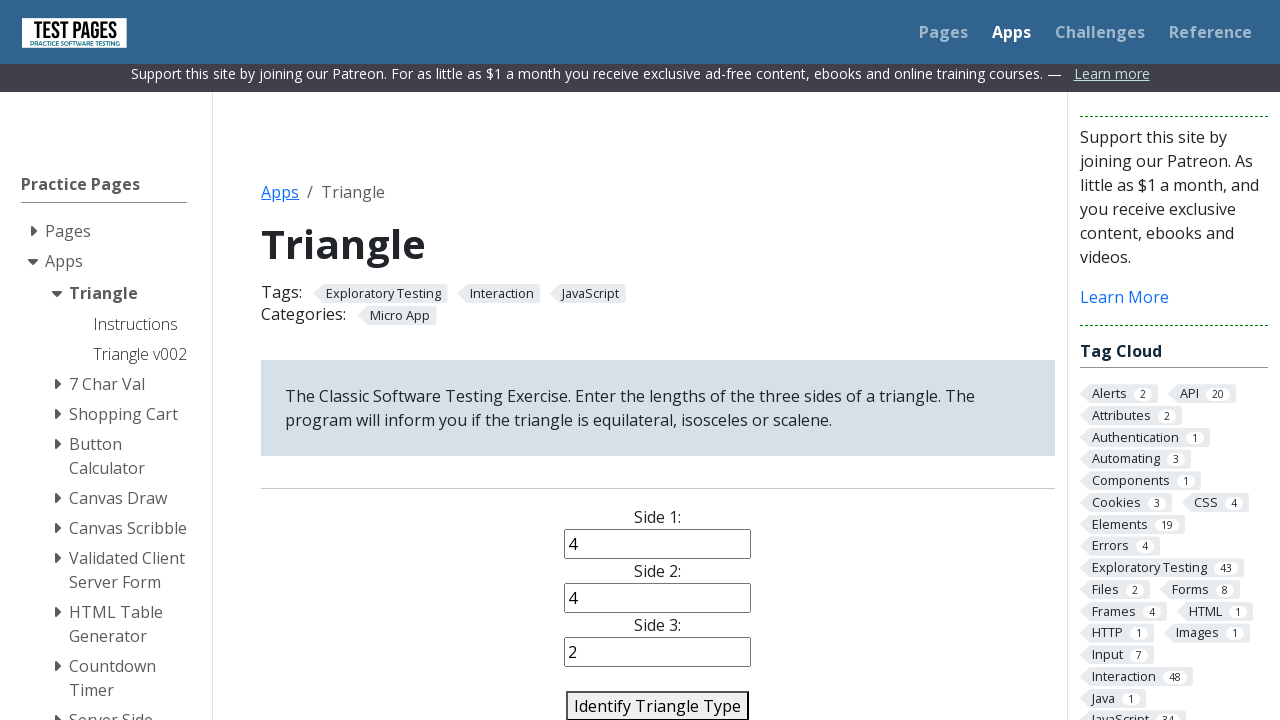

Verified triangle type is correctly identified as Isosceles
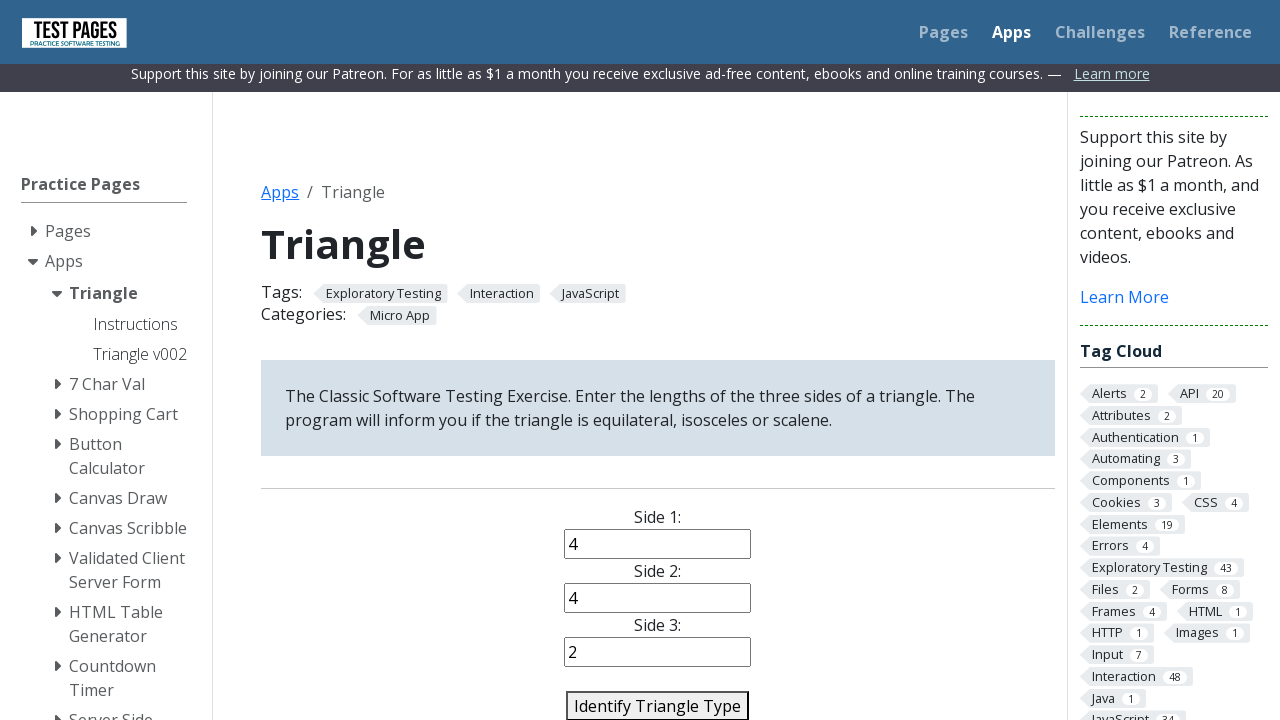

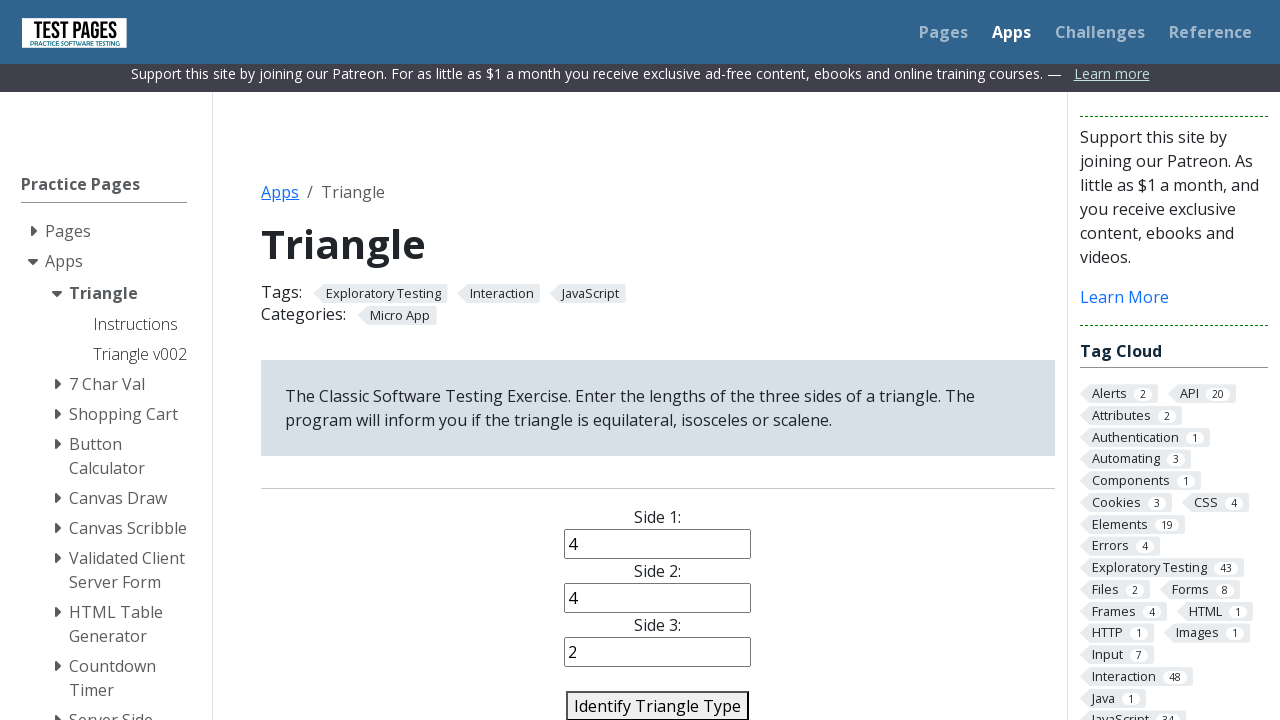